Tests file download functionality by navigating to a download page and clicking on a text file link to download it

Starting URL: https://the-internet.herokuapp.com/download

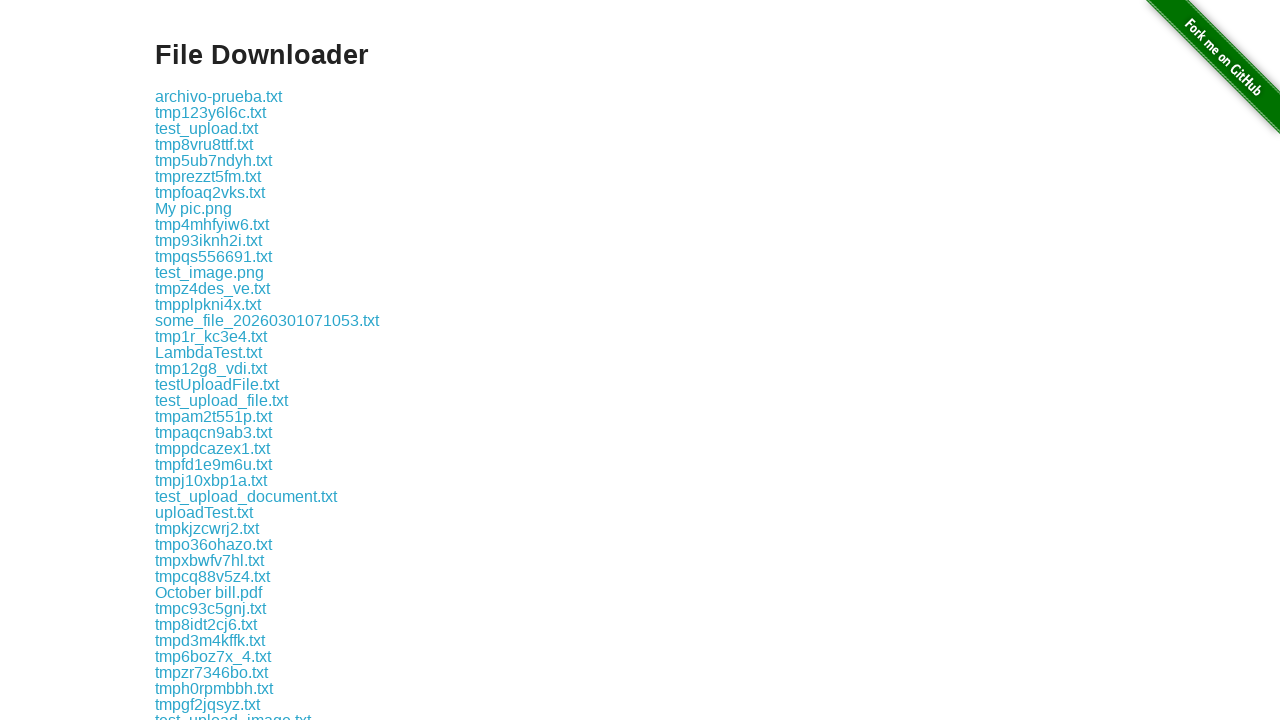

Navigated to download page at https://the-internet.herokuapp.com/download
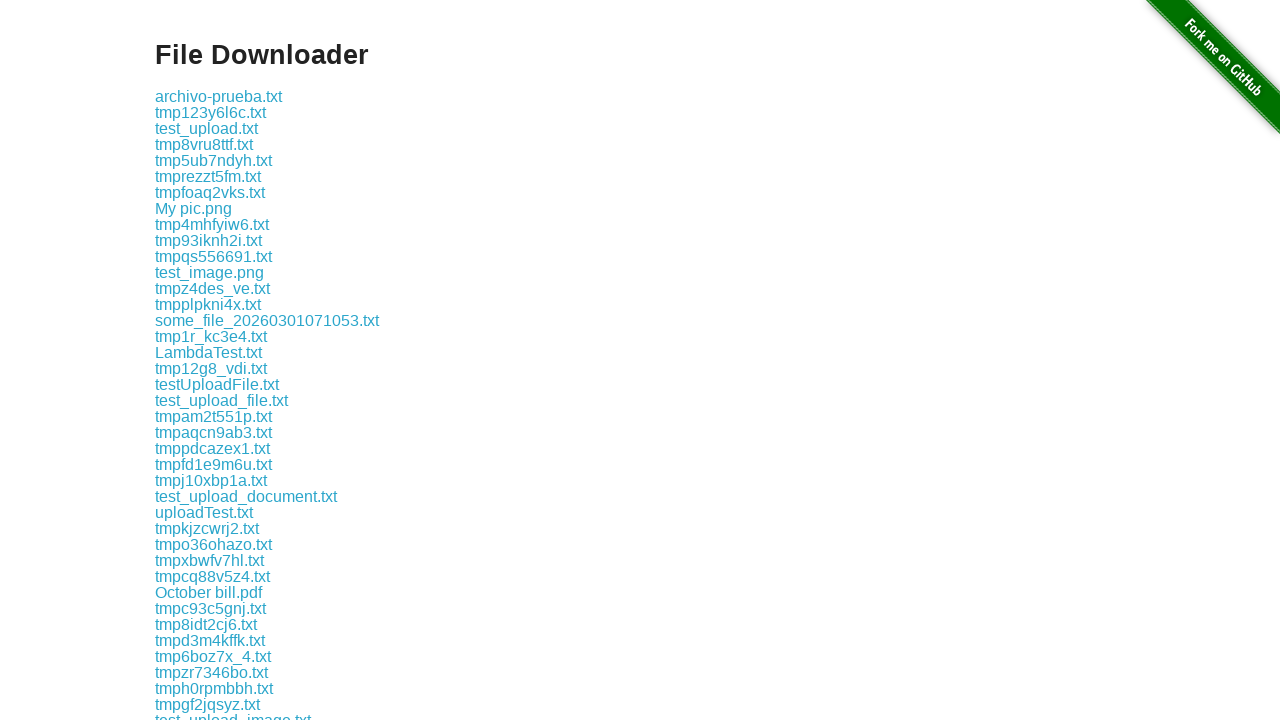

Clicked on some-file.txt link to initiate download at (198, 360) on text=some-file.txt
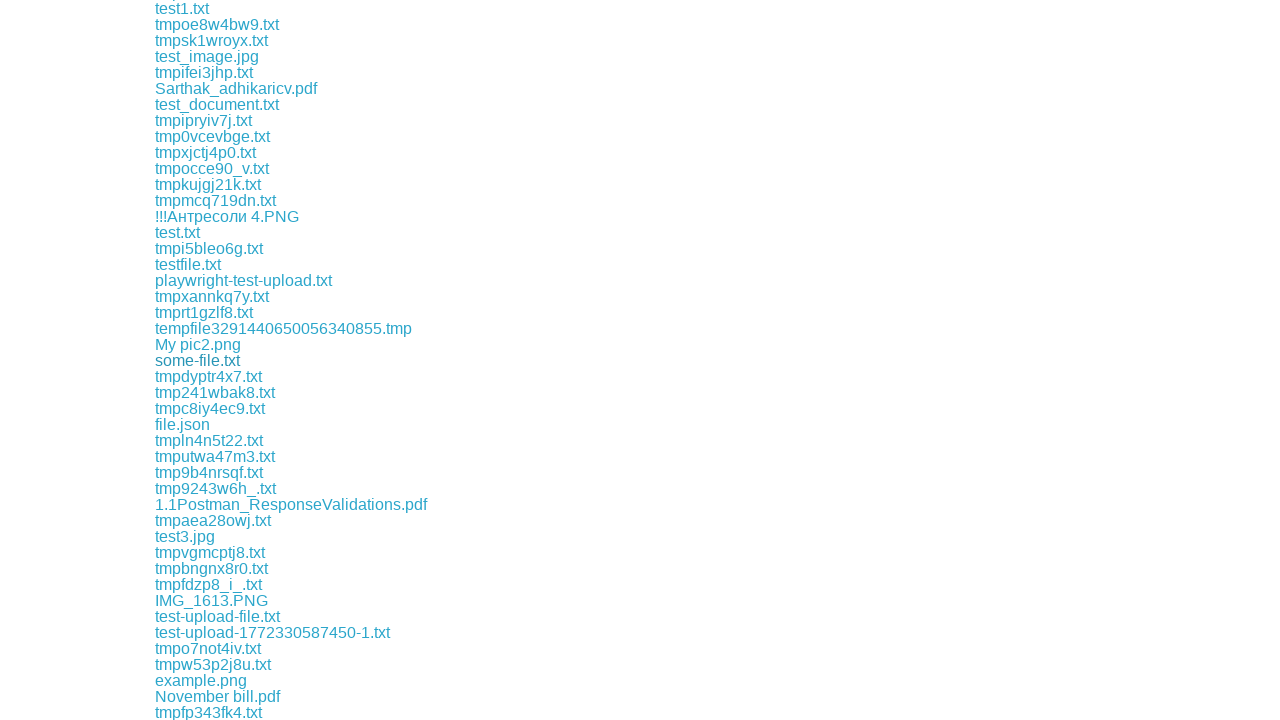

Download event captured and download object retrieved
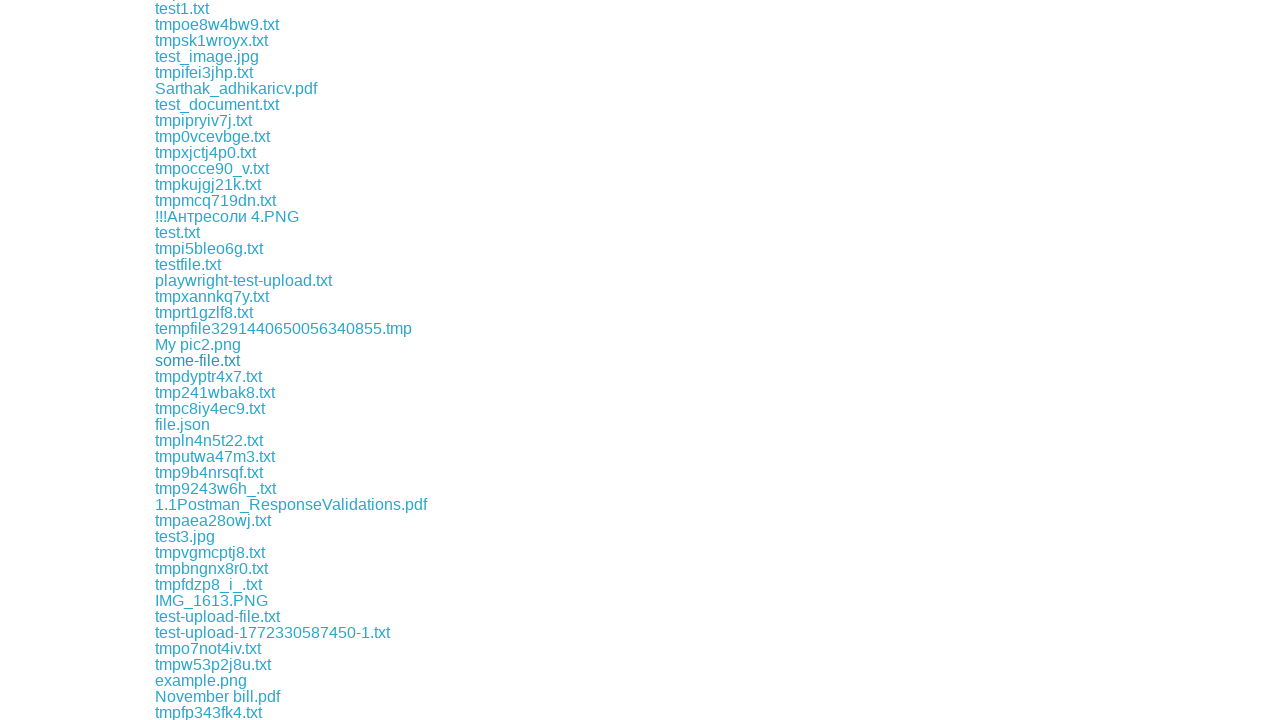

Verified downloaded file has correct filename: some-file.txt
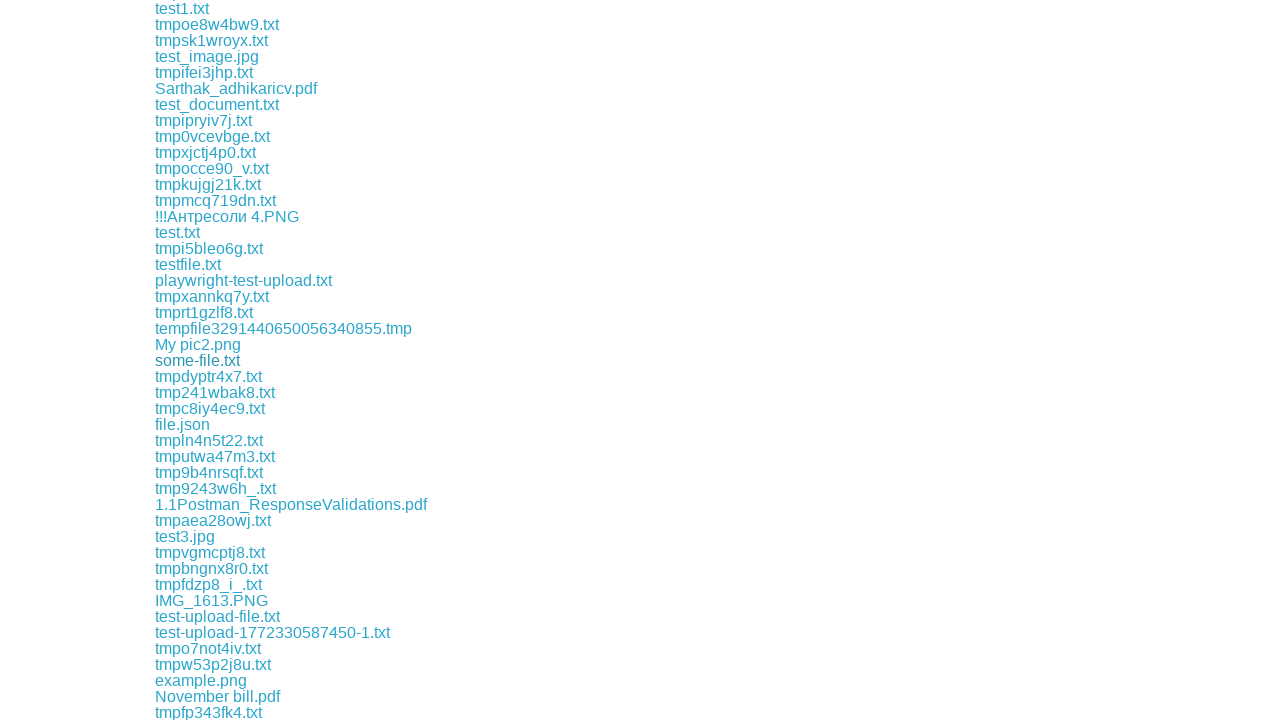

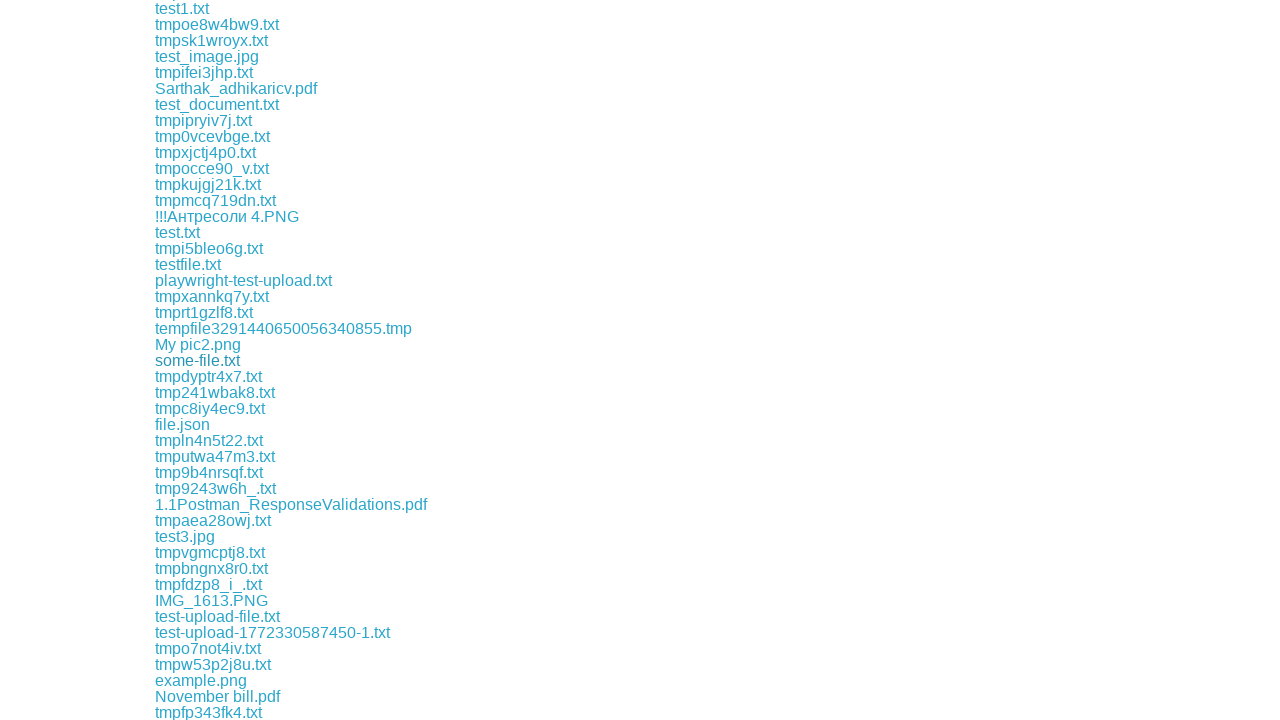